Tests click-and-hold functionality by selecting and dragging from element A to element C

Starting URL: https://selenium08.blogspot.com/2020/01/click-and-hold.html

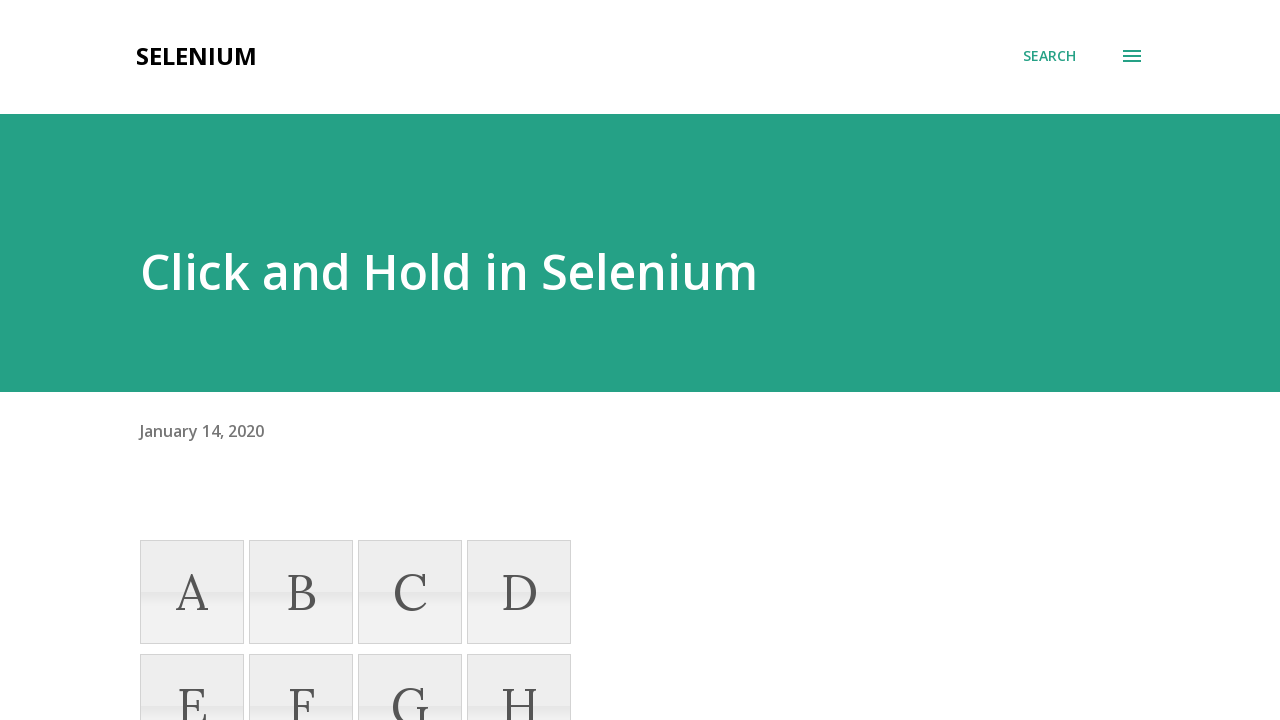

Located element A
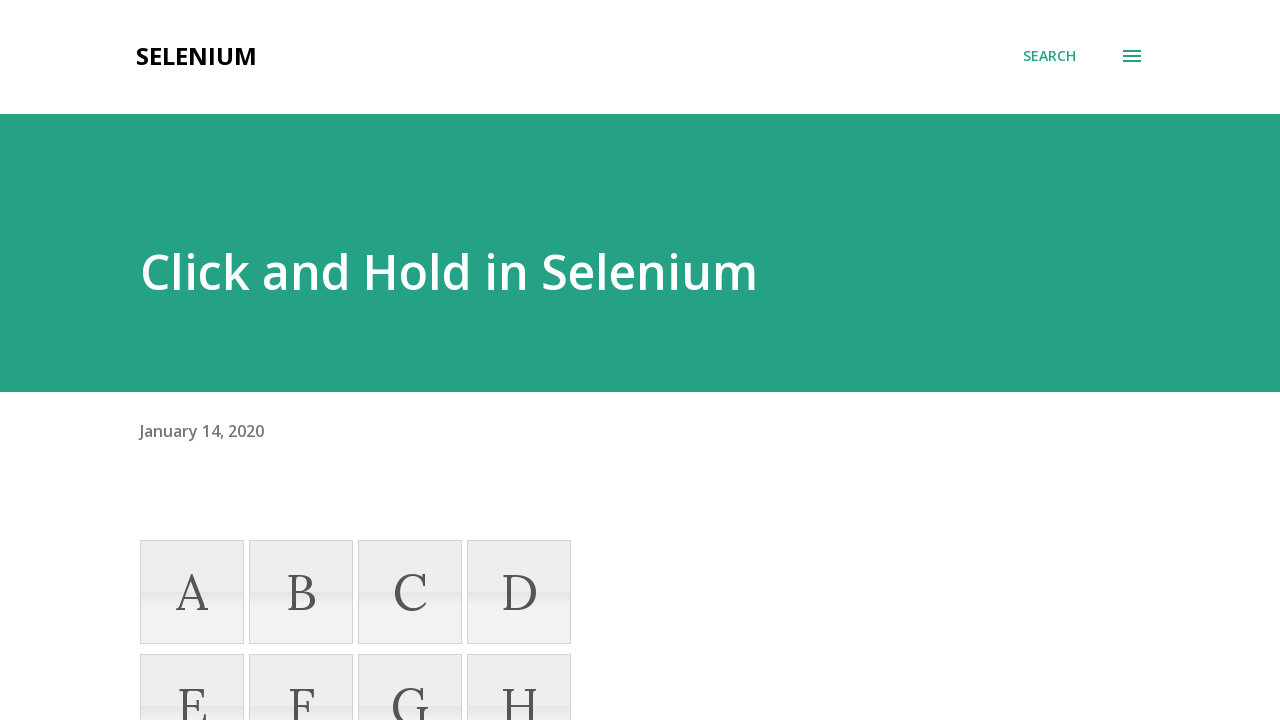

Located element C
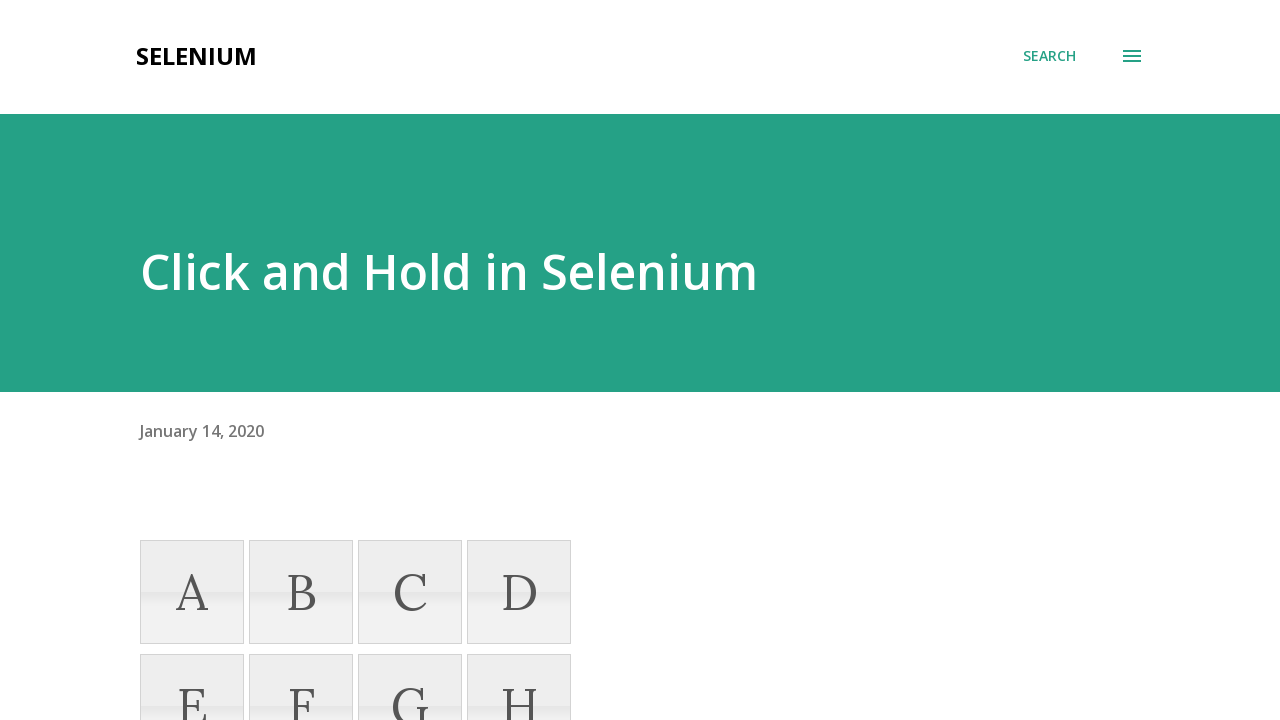

Hovered over element A at (192, 592) on xpath=//li[text()='A']
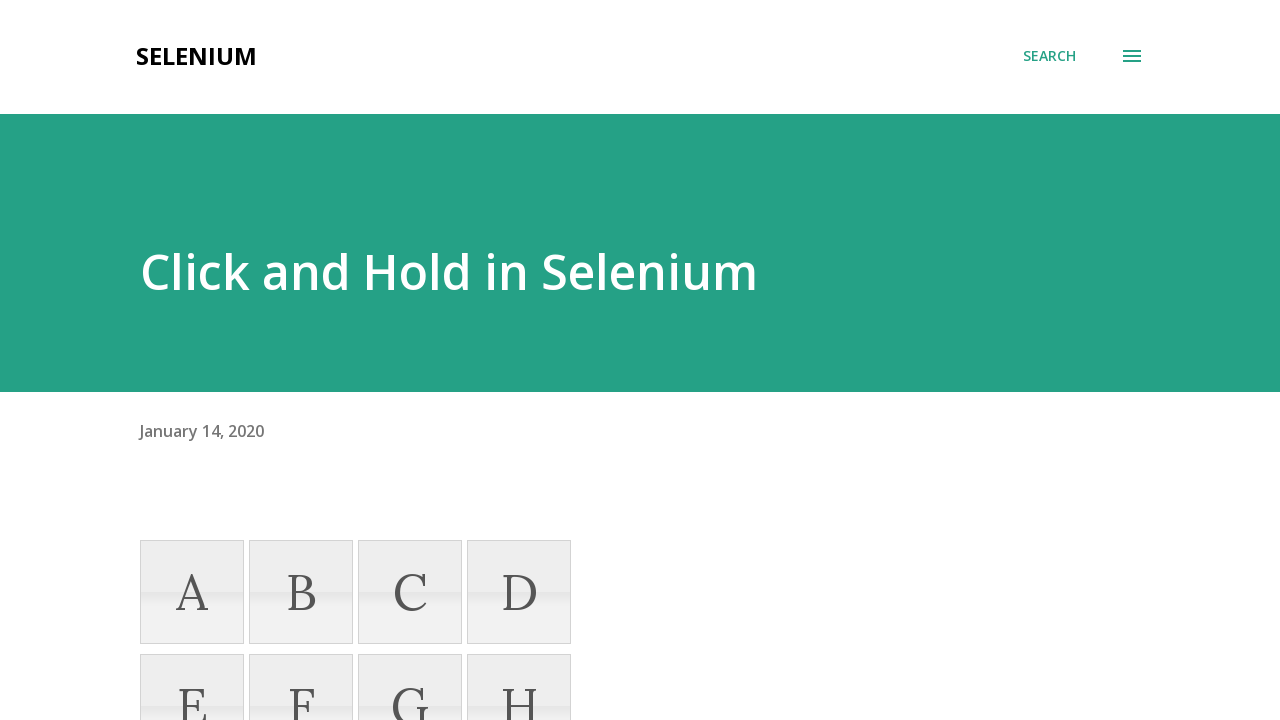

Pressed mouse button down on element A at (192, 592)
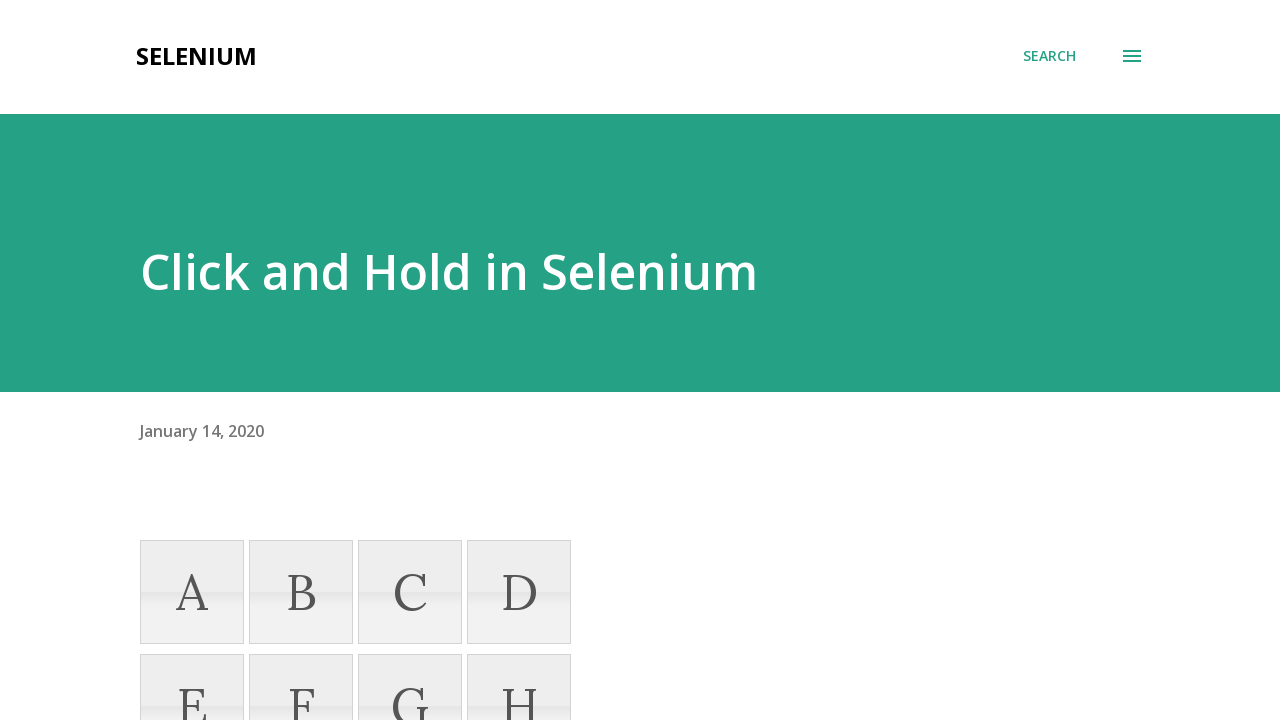

Dragged to element C while holding mouse button at (410, 592) on xpath=//li[text()='C']
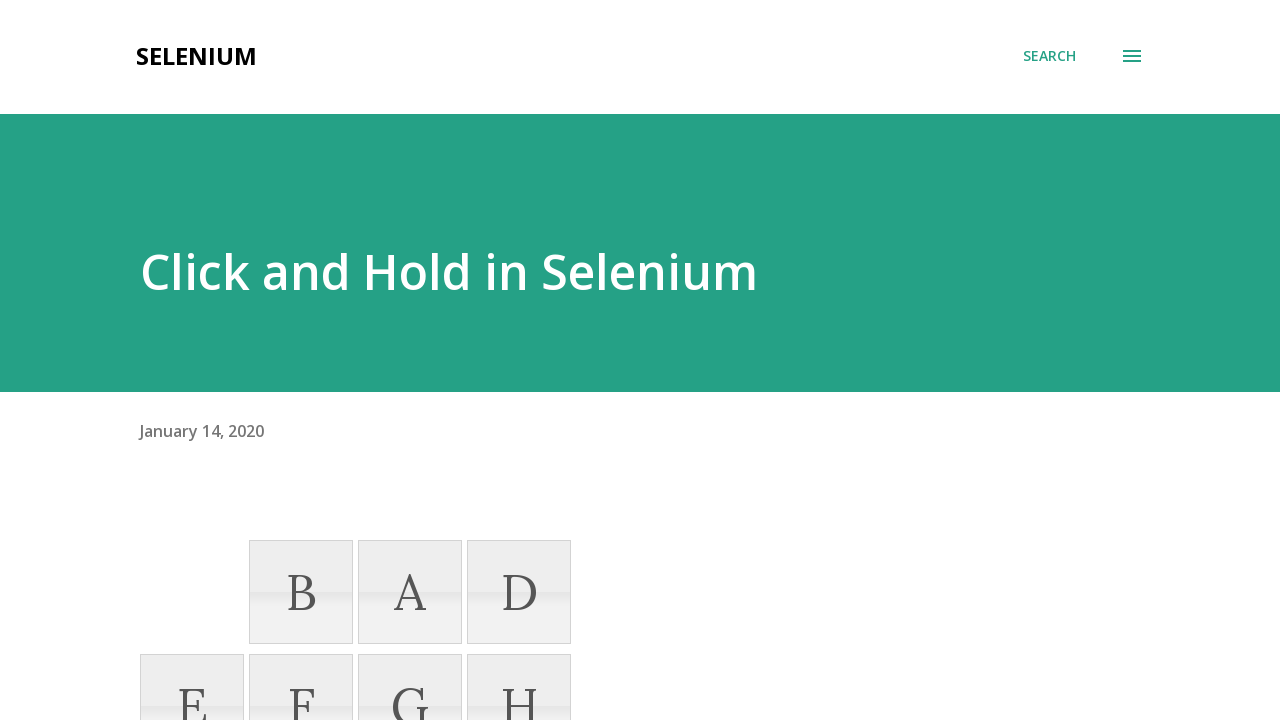

Released mouse button on element C, completing click-and-hold drag at (410, 592)
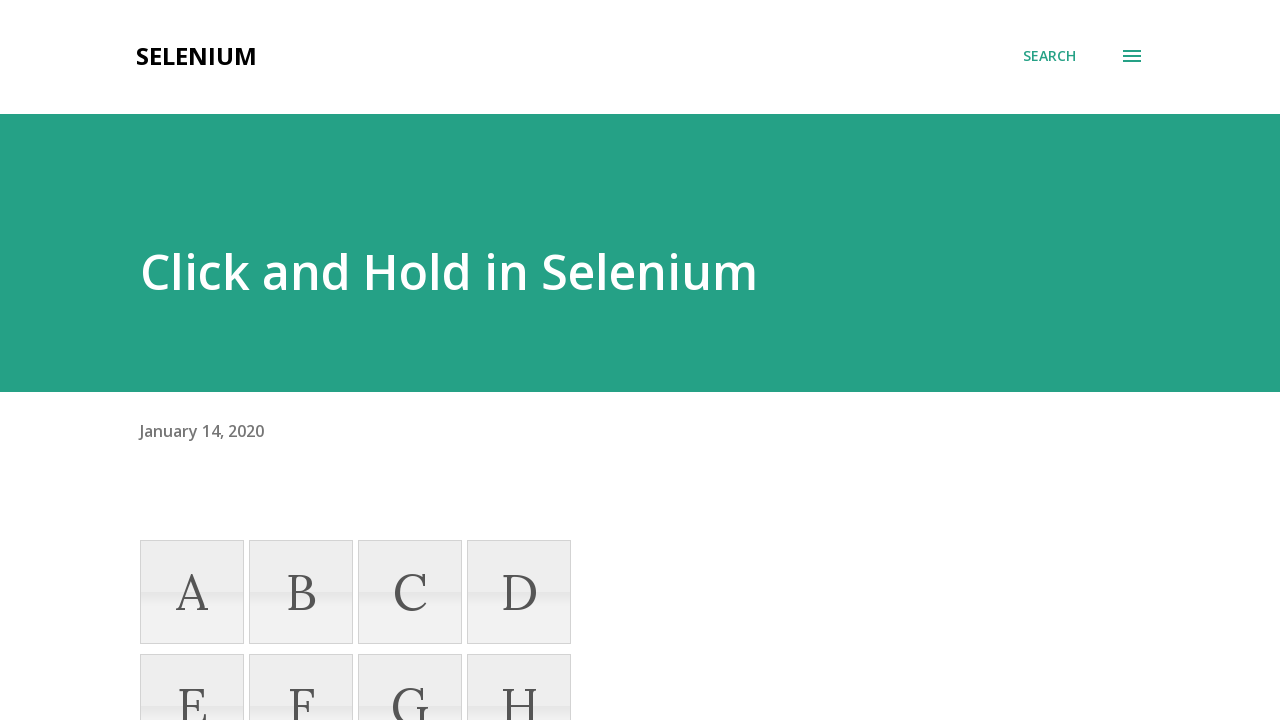

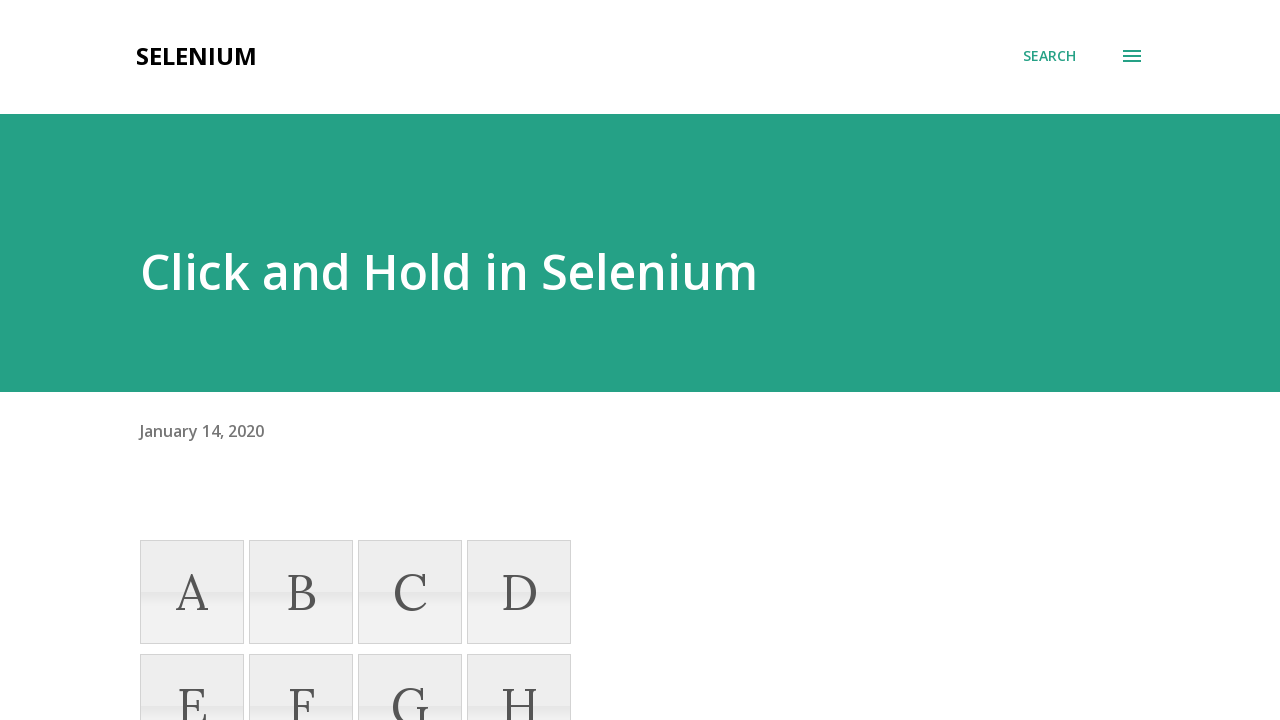